Tests handling of browser alert dialogs by clicking a button to trigger an alert, accepting it, then reading a value from the page, performing a mathematical calculation, entering the result, and submitting the form.

Starting URL: http://suninjuly.github.io/alert_accept.html

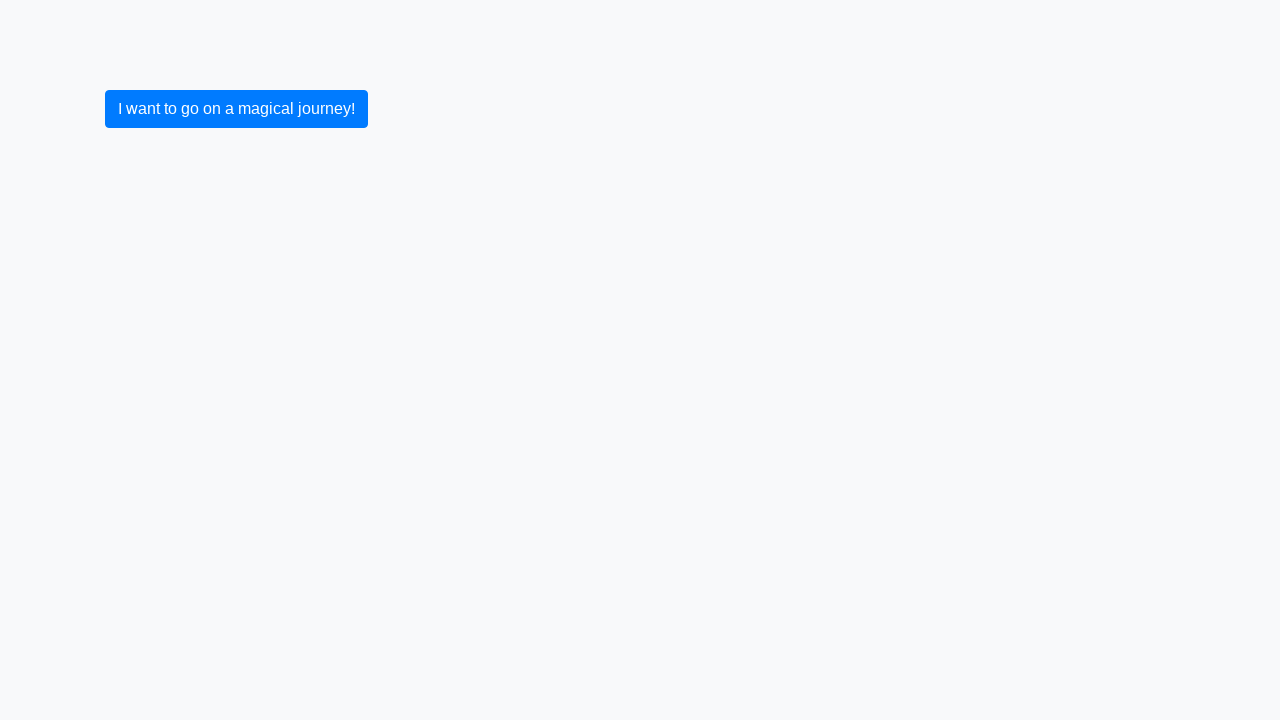

Set up dialog handler to auto-accept alerts
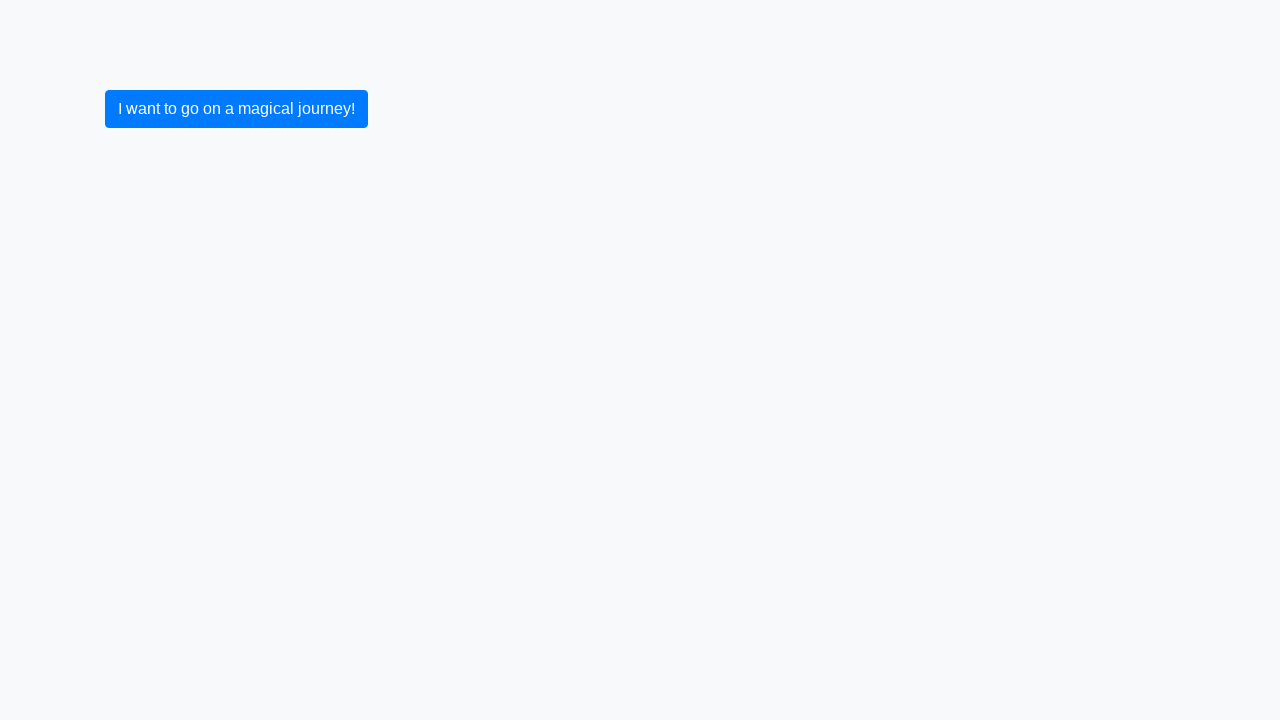

Clicked button to trigger alert dialog at (236, 109) on button.btn
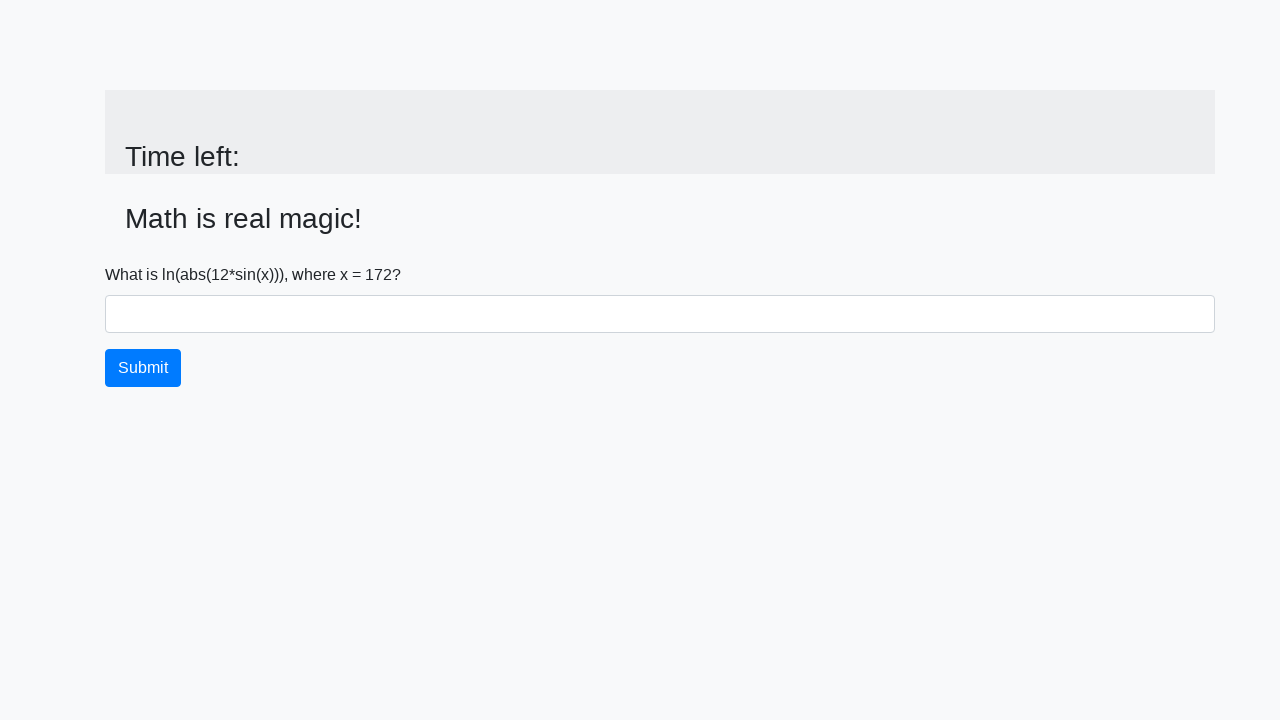

Retrieved x value from page: 172
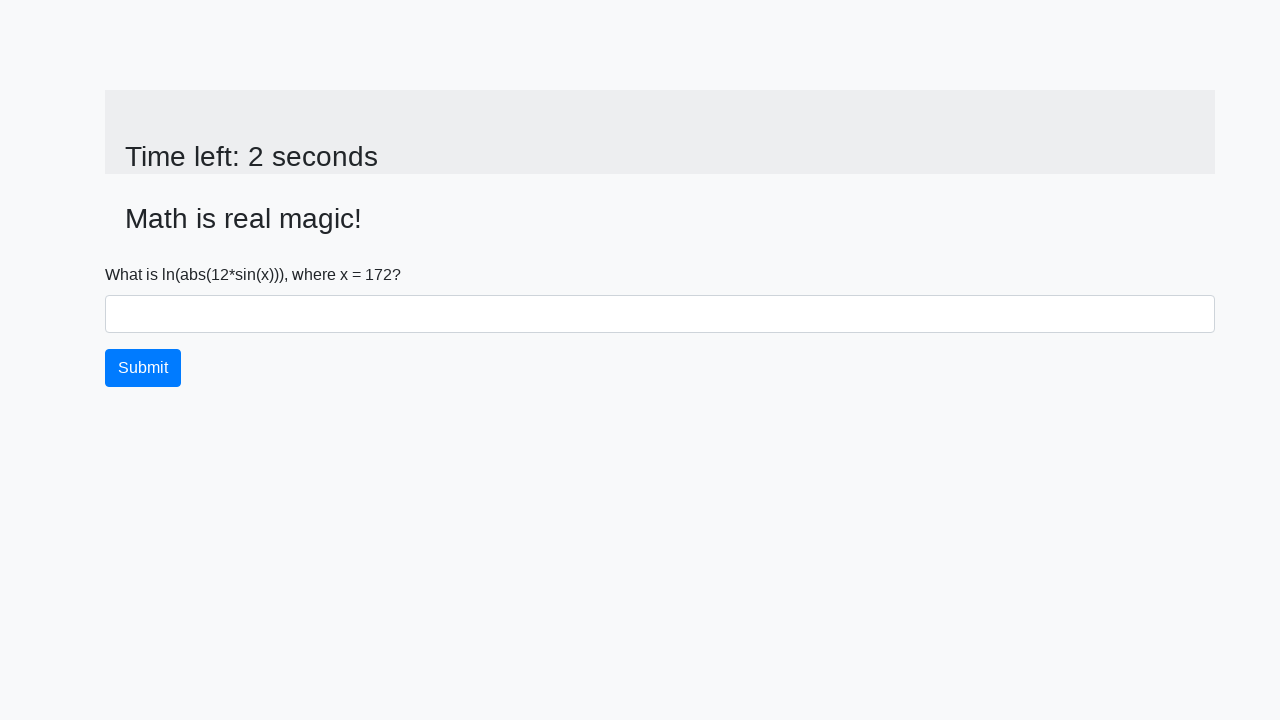

Calculated result using mathematical formula: 2.1405260203562335
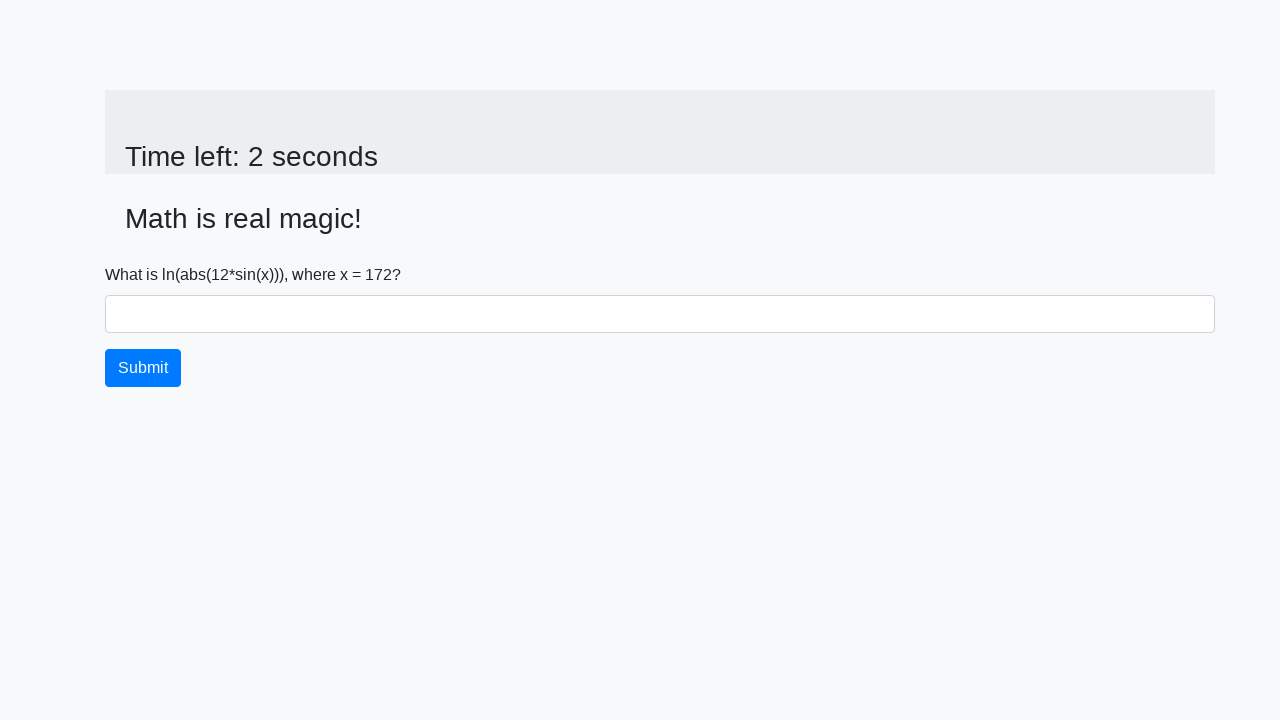

Filled answer field with calculated value: 2.1405260203562335 on #answer
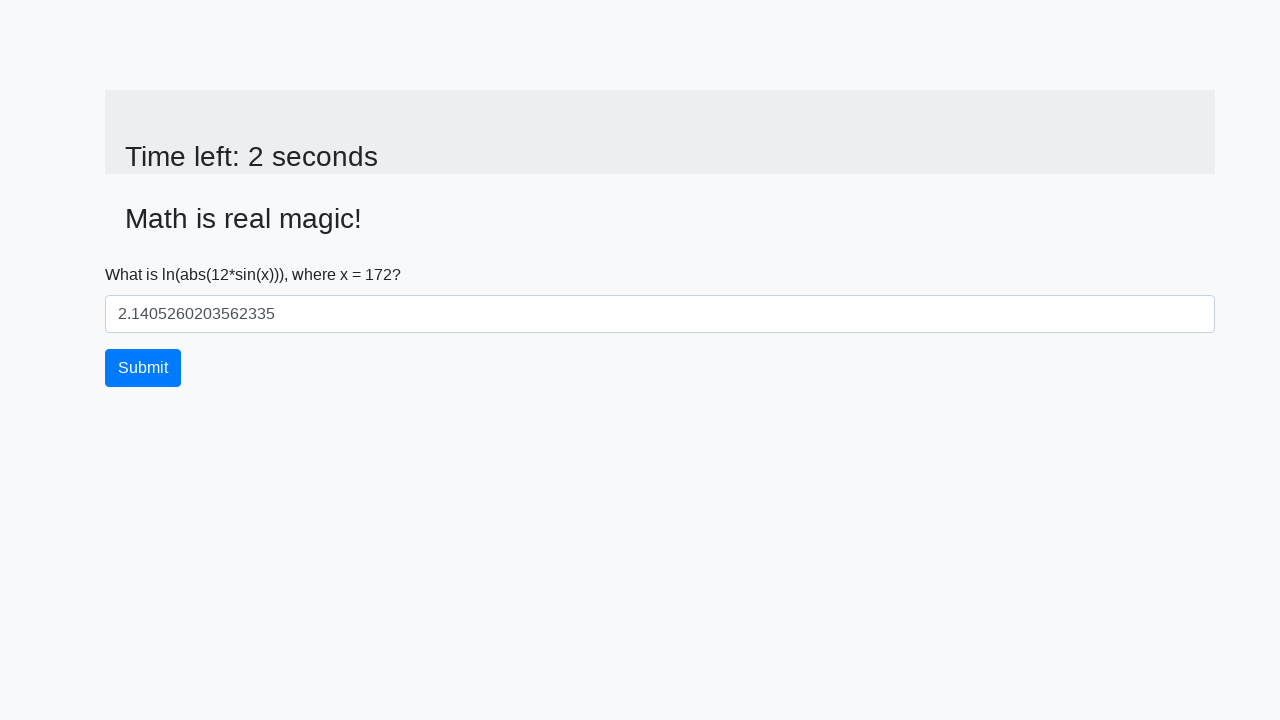

Clicked submit button to complete form at (143, 368) on button.btn
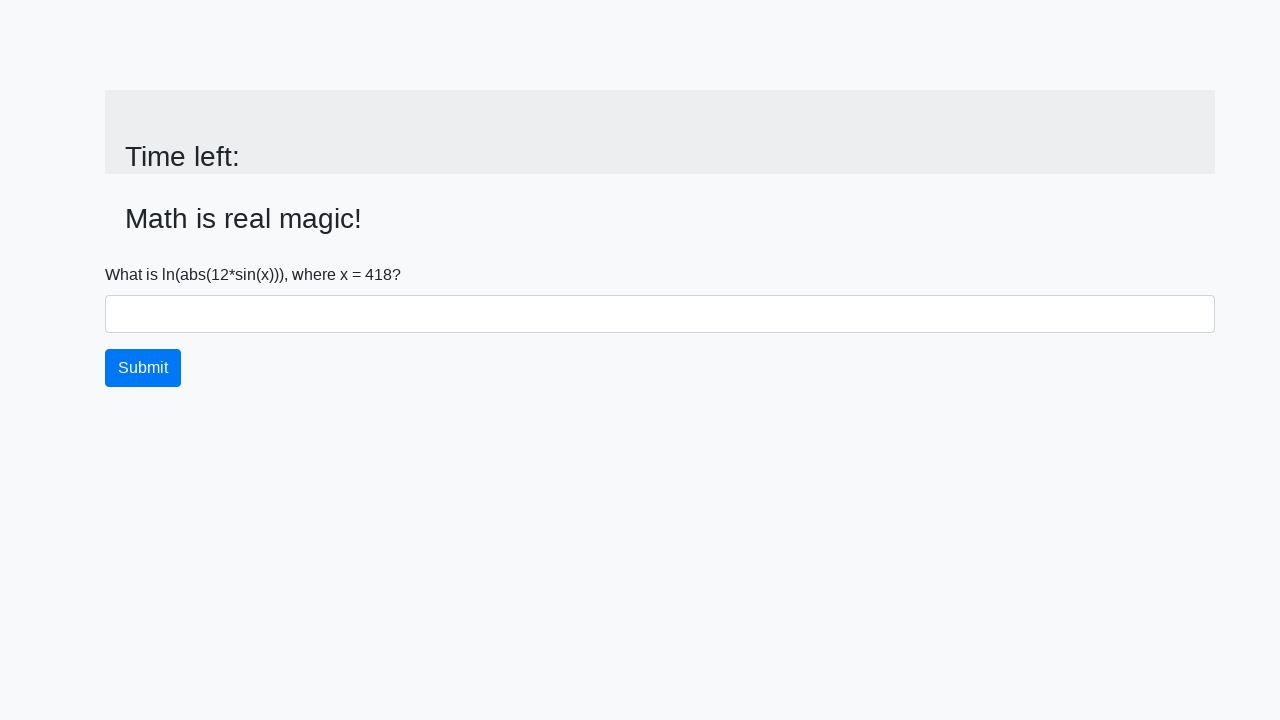

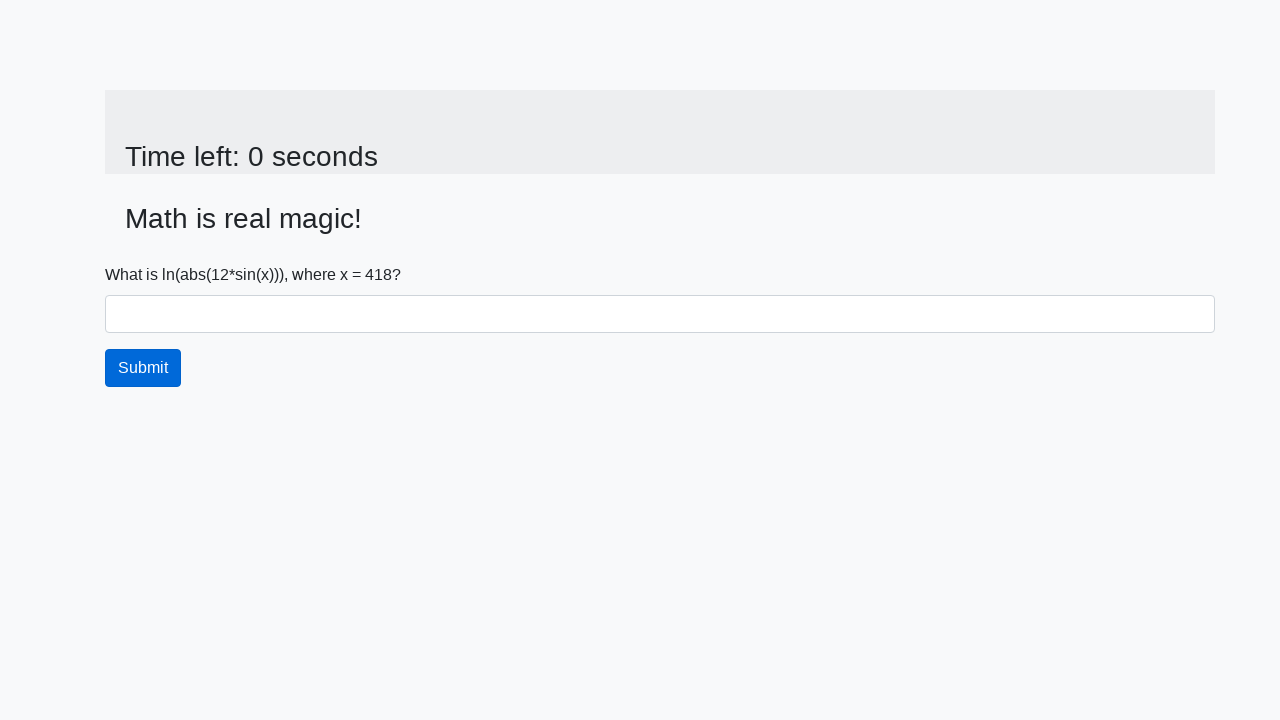